Tests dropdown menu navigation by hovering over course categories and selecting "Talend Certification Training" from the Data Warehousing submenu

Starting URL: http://greenstech.in/selenium-course-content.html

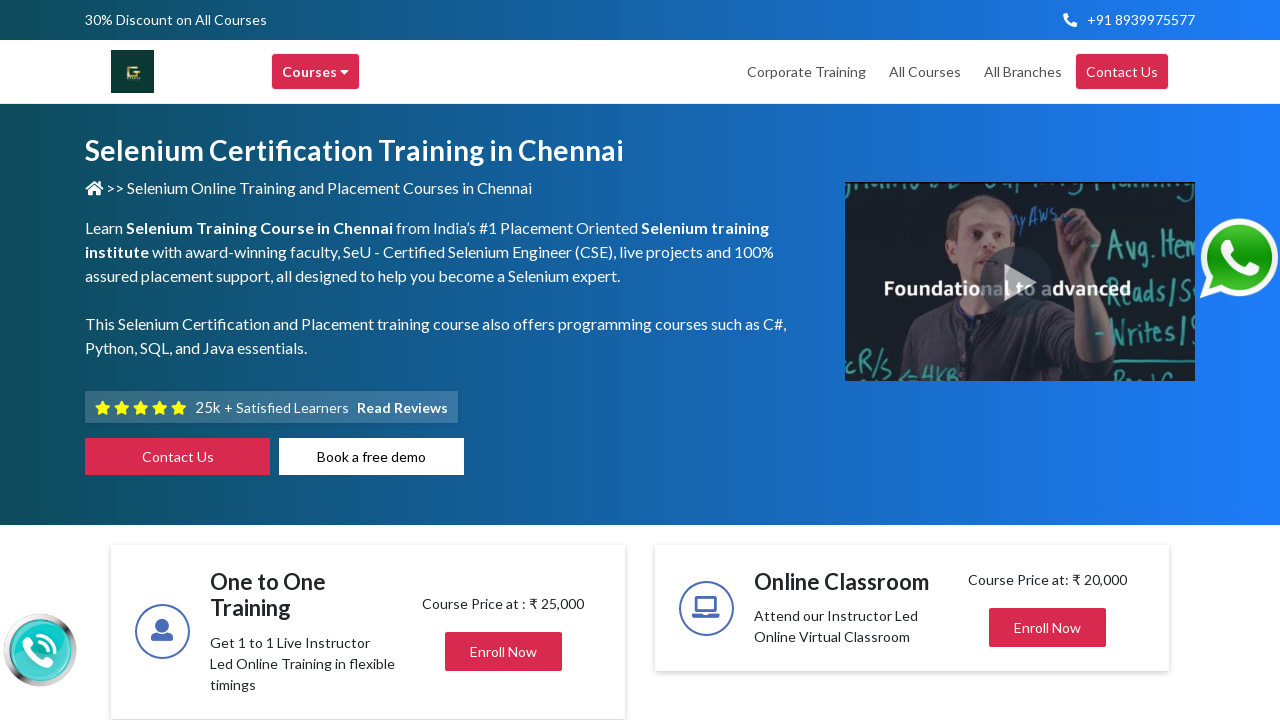

Hovered over 'Browse Courses' button to reveal dropdown menu at (316, 72) on xpath=//div[@class='header-browse-greens']
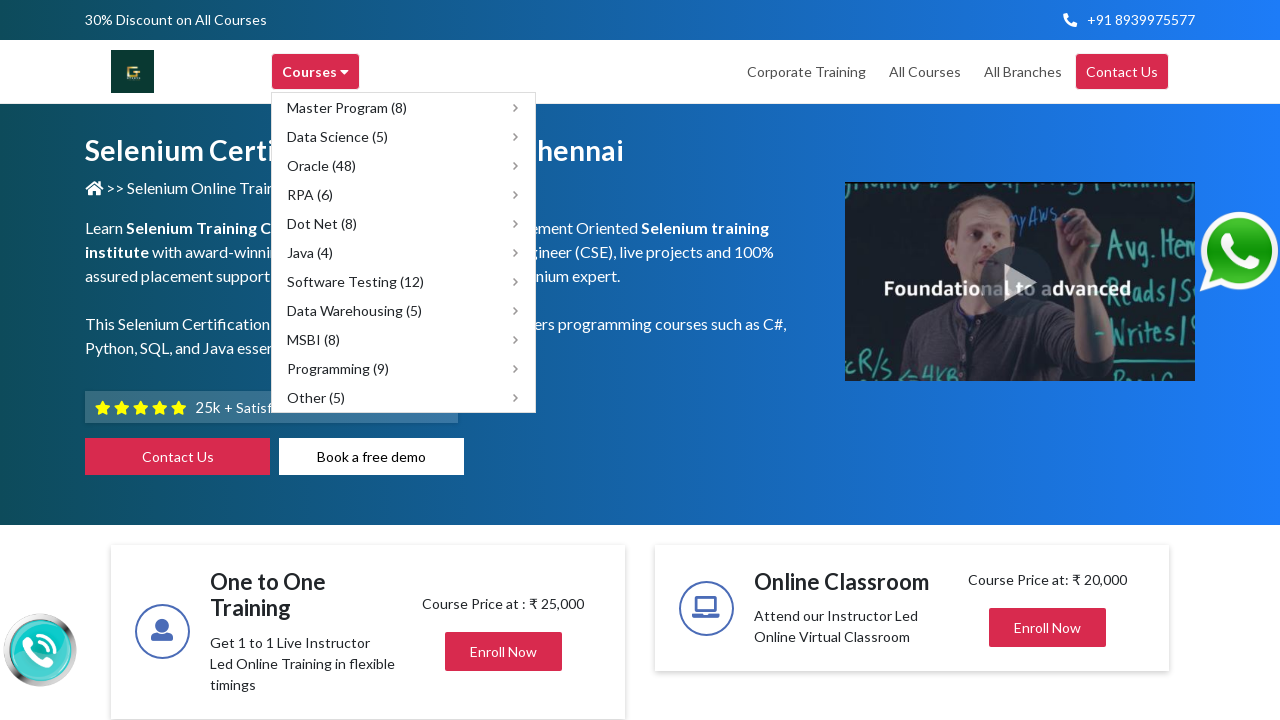

Hovered over 'Data Warehousing (5)' submenu item at (354, 310) on xpath=//span[text()='Data Warehousing (5)']
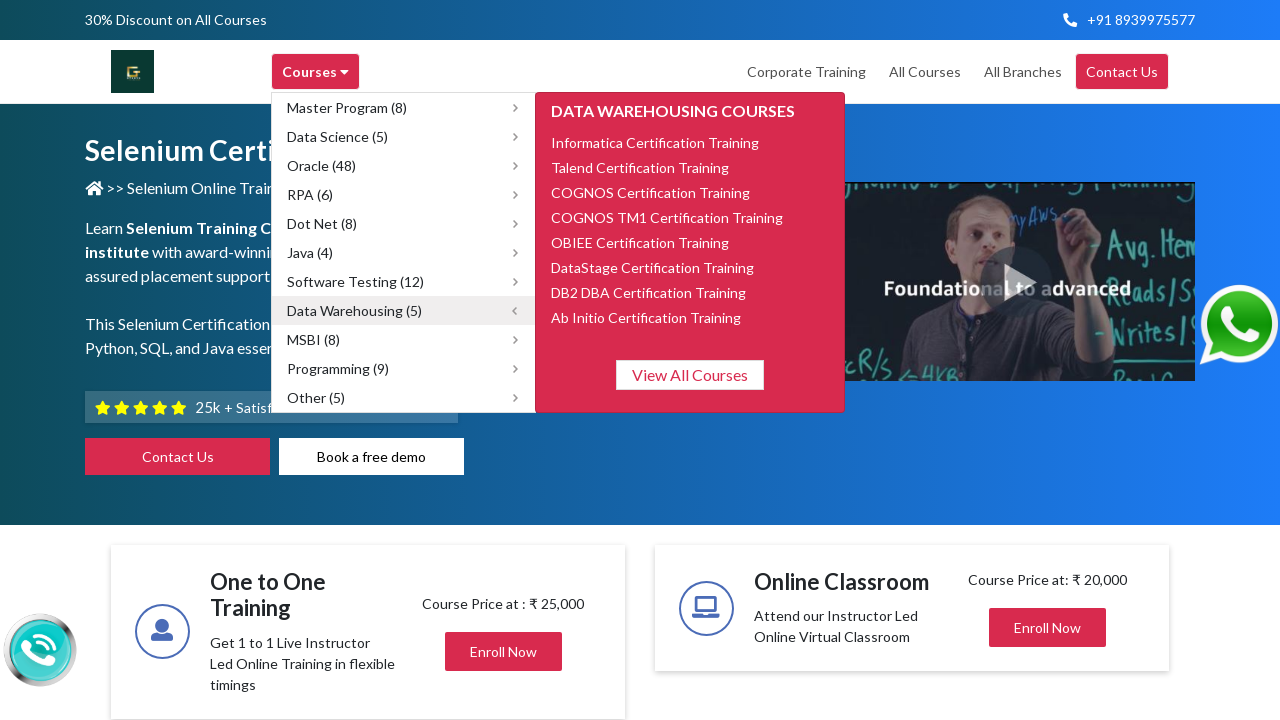

Hovered over 'Talend Certification Training' option at (640, 167) on xpath=//span[text()='Talend Certification Training']
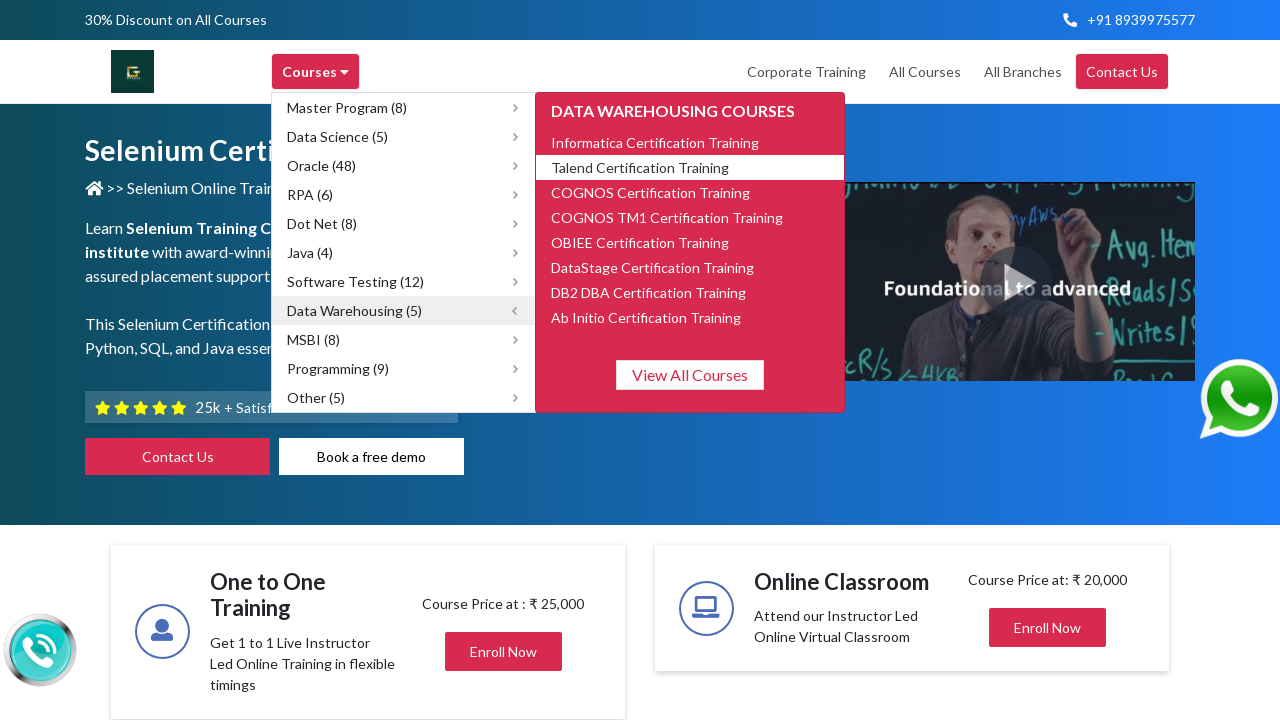

Clicked 'Talend Certification Training' to navigate to course page at (640, 167) on xpath=//span[text()='Talend Certification Training']
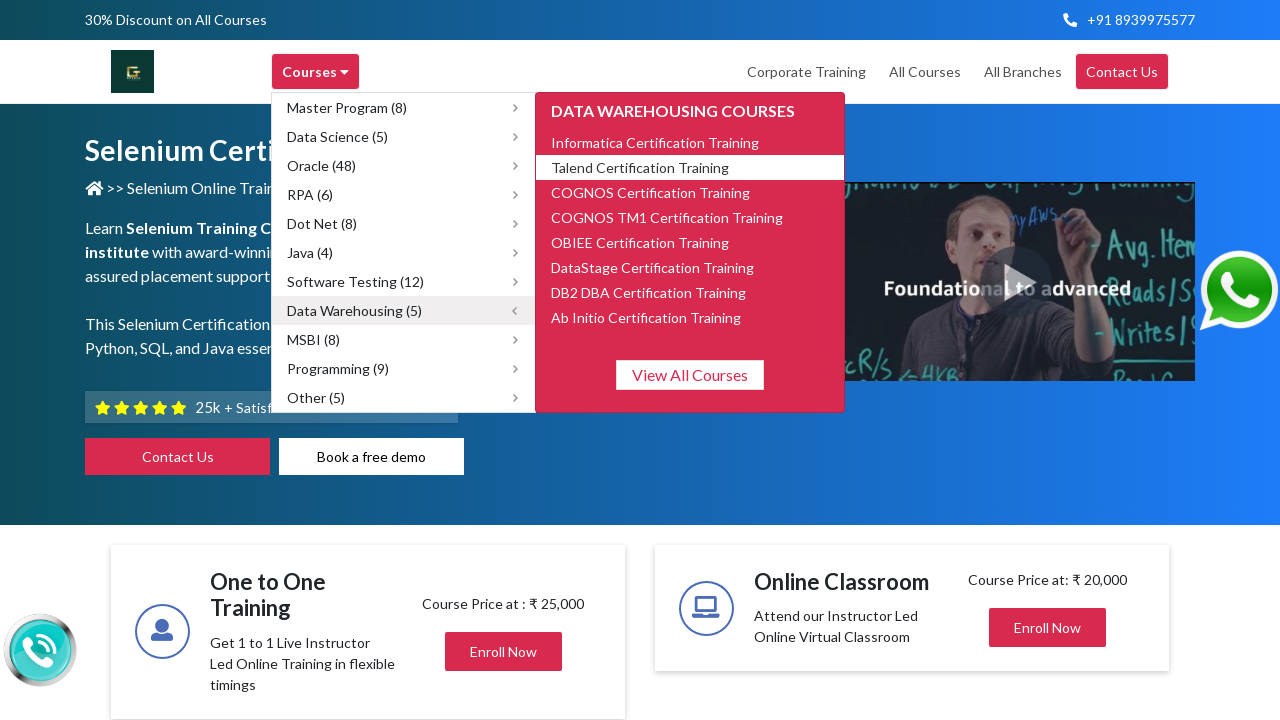

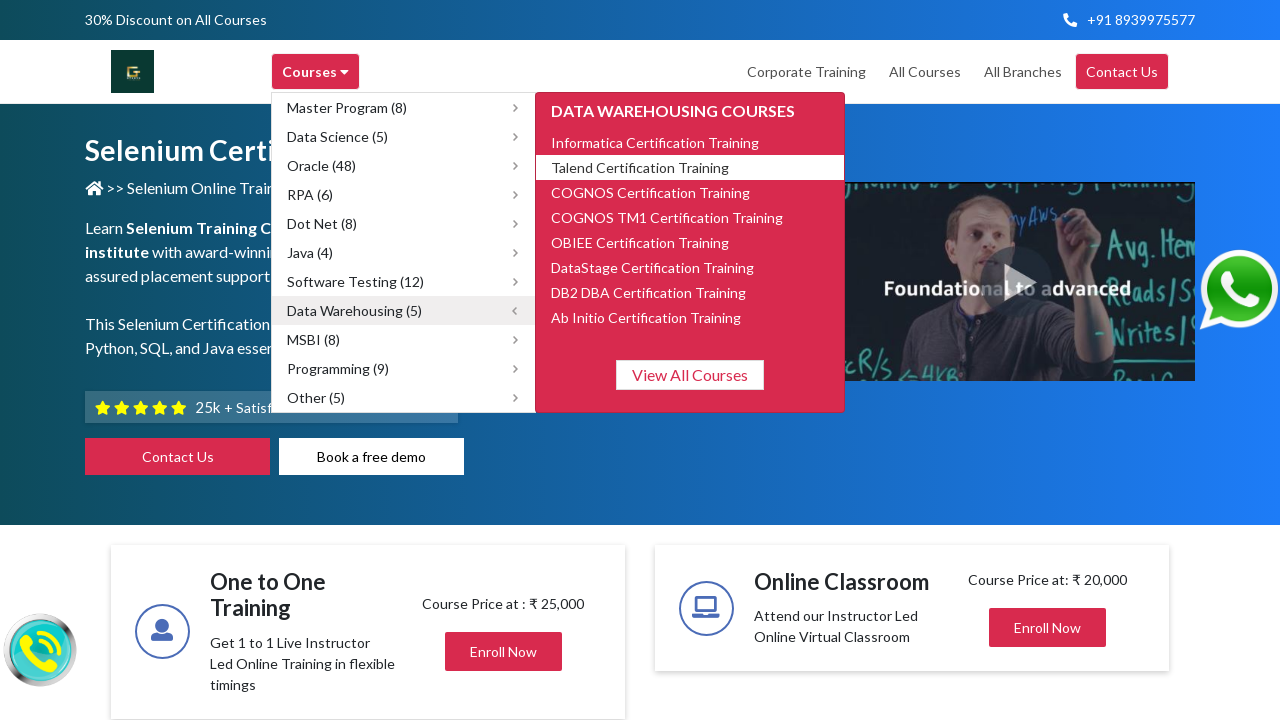